Tests that edits are cancelled when pressing Escape key

Starting URL: https://demo.playwright.dev/todomvc

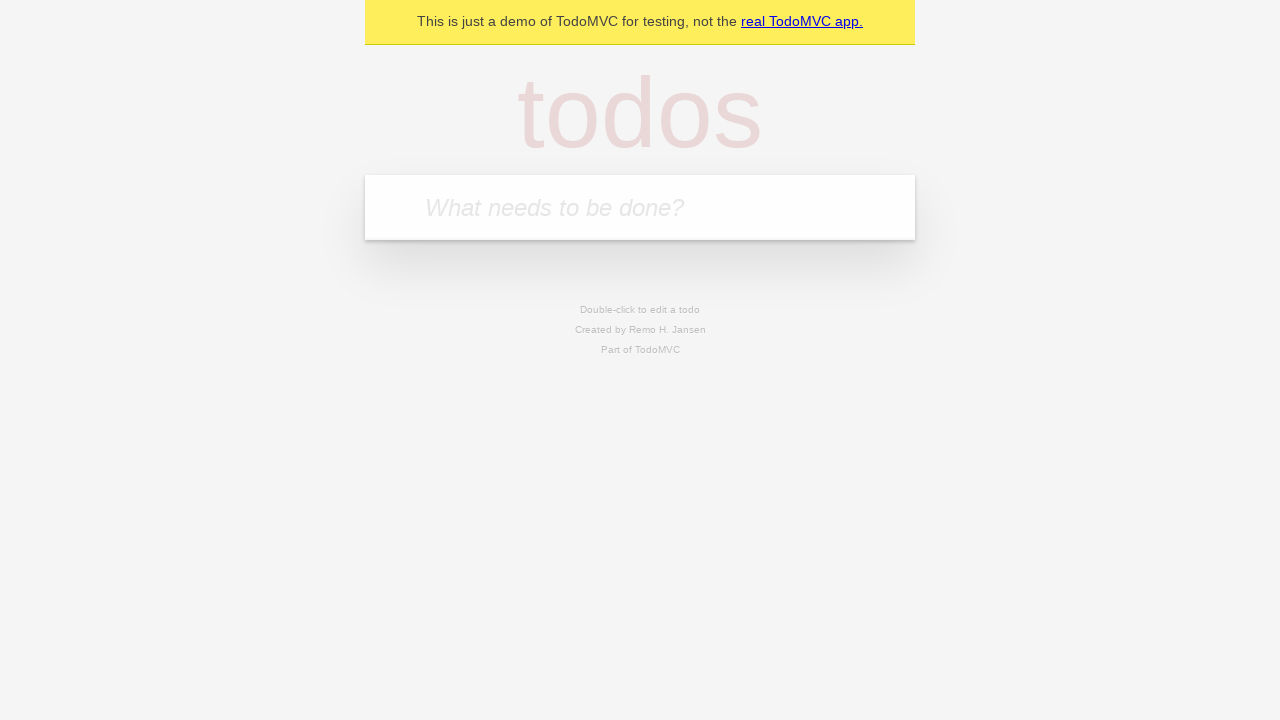

Filled todo input with 'buy some cheese' on internal:attr=[placeholder="What needs to be done?"i]
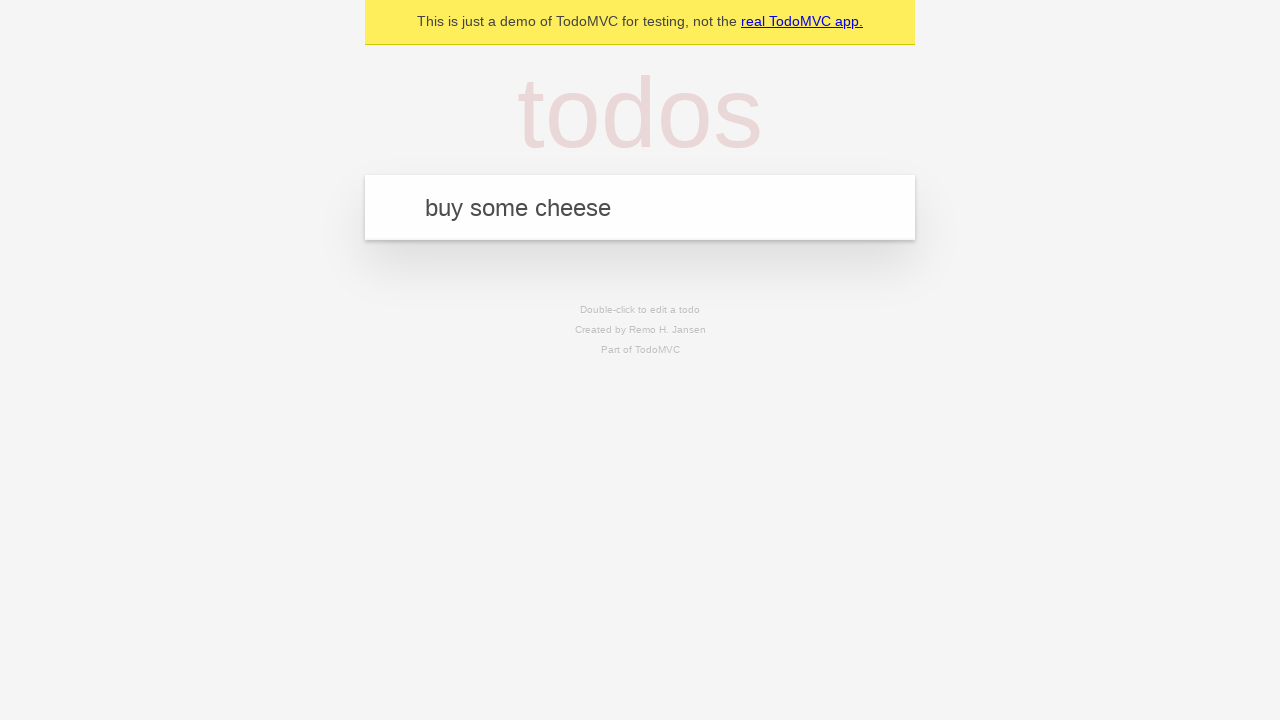

Pressed Enter to add todo 'buy some cheese' on internal:attr=[placeholder="What needs to be done?"i]
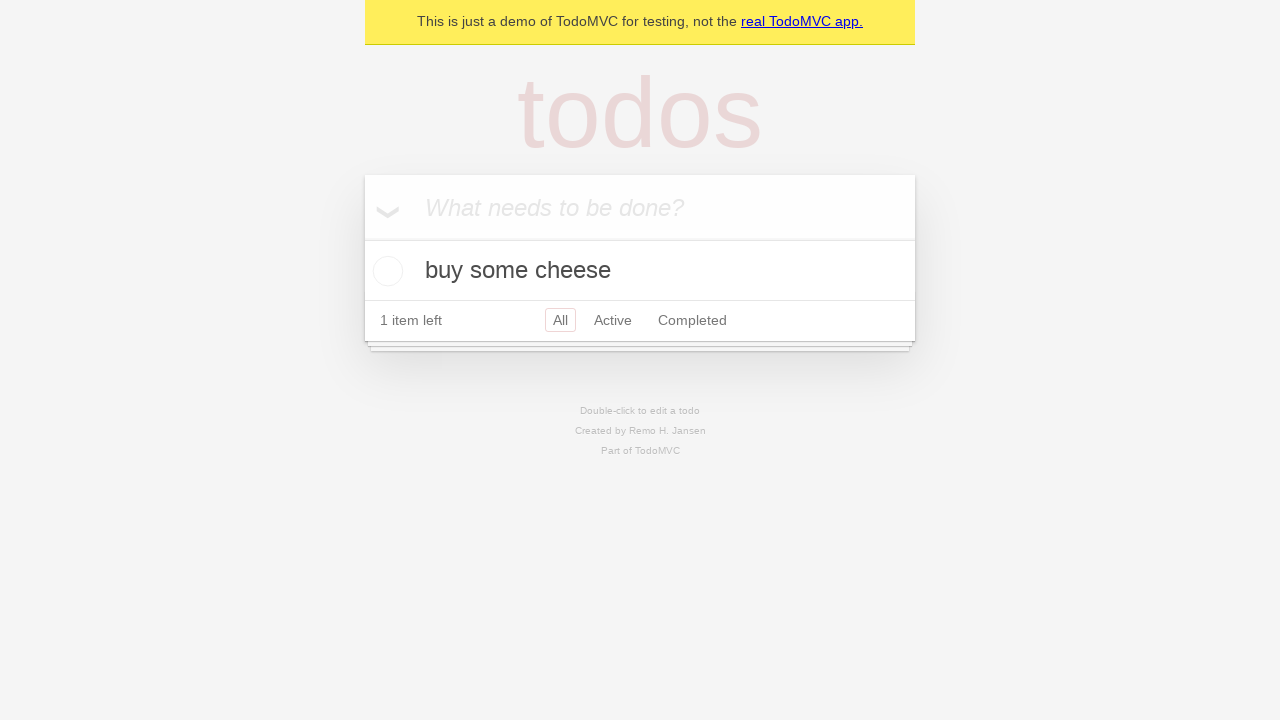

Filled todo input with 'feed the cat' on internal:attr=[placeholder="What needs to be done?"i]
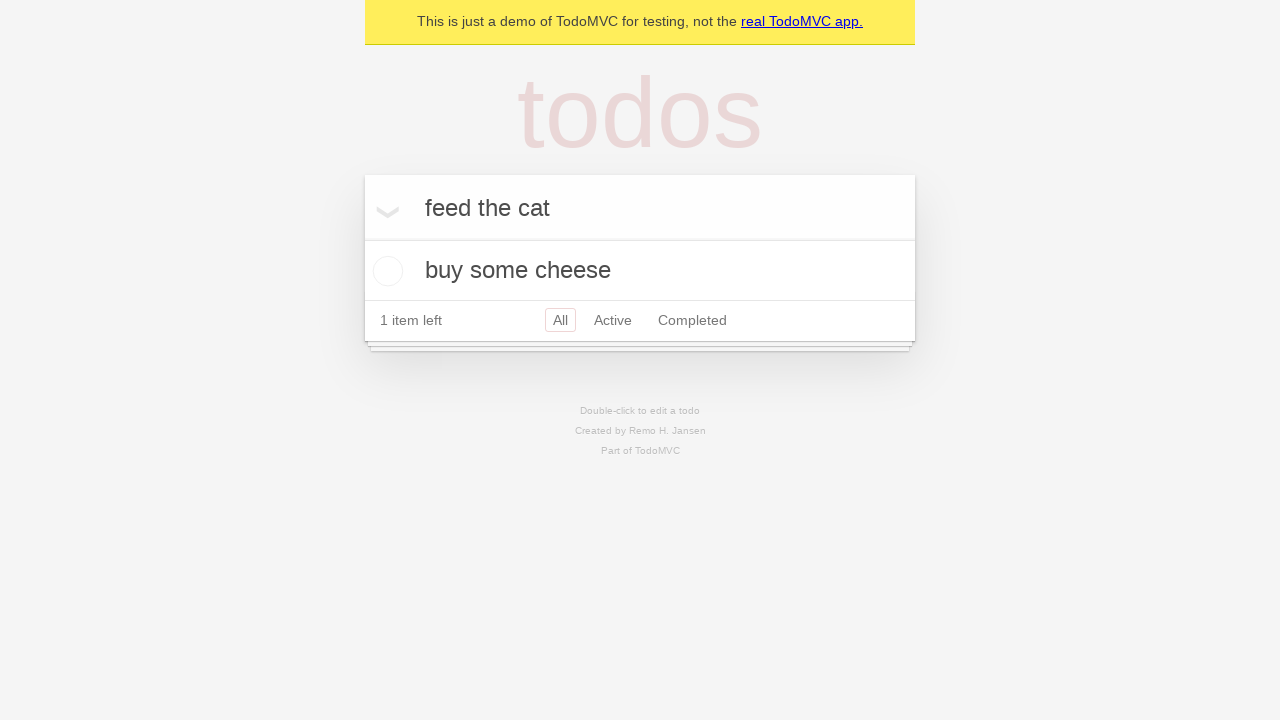

Pressed Enter to add todo 'feed the cat' on internal:attr=[placeholder="What needs to be done?"i]
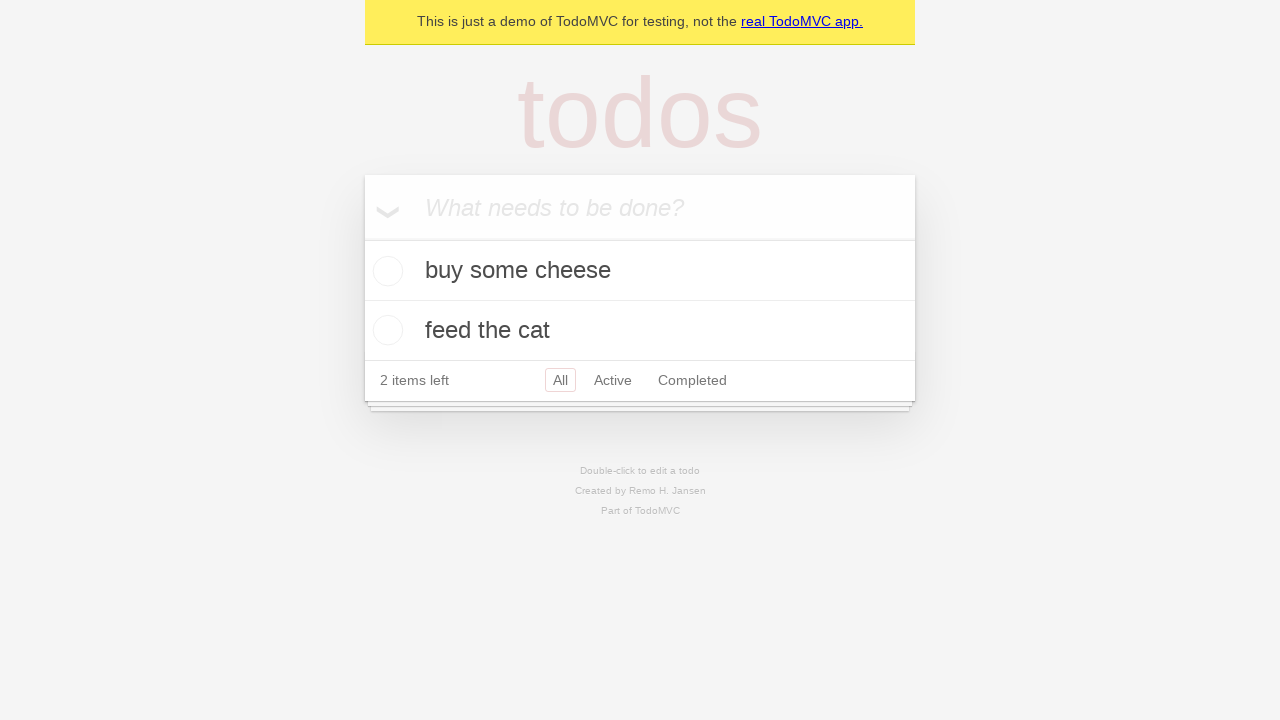

Filled todo input with 'book a doctors appointment' on internal:attr=[placeholder="What needs to be done?"i]
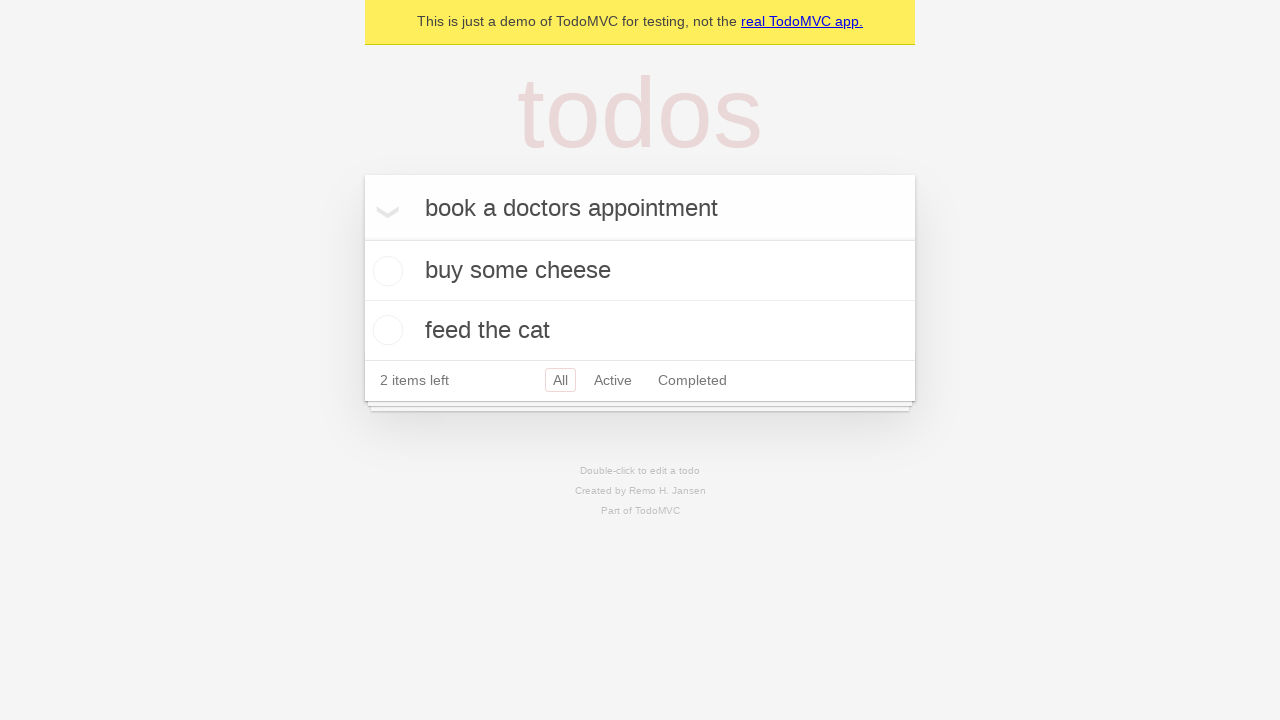

Pressed Enter to add todo 'book a doctors appointment' on internal:attr=[placeholder="What needs to be done?"i]
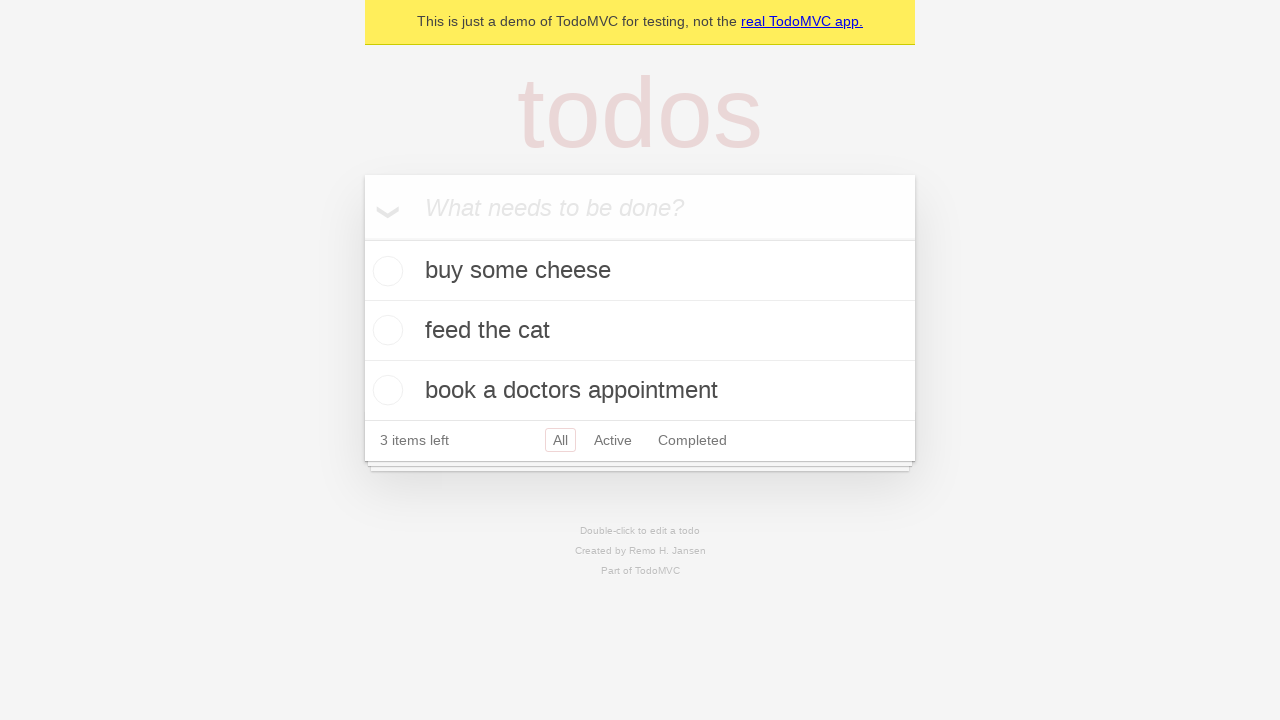

Waited for todo items to load
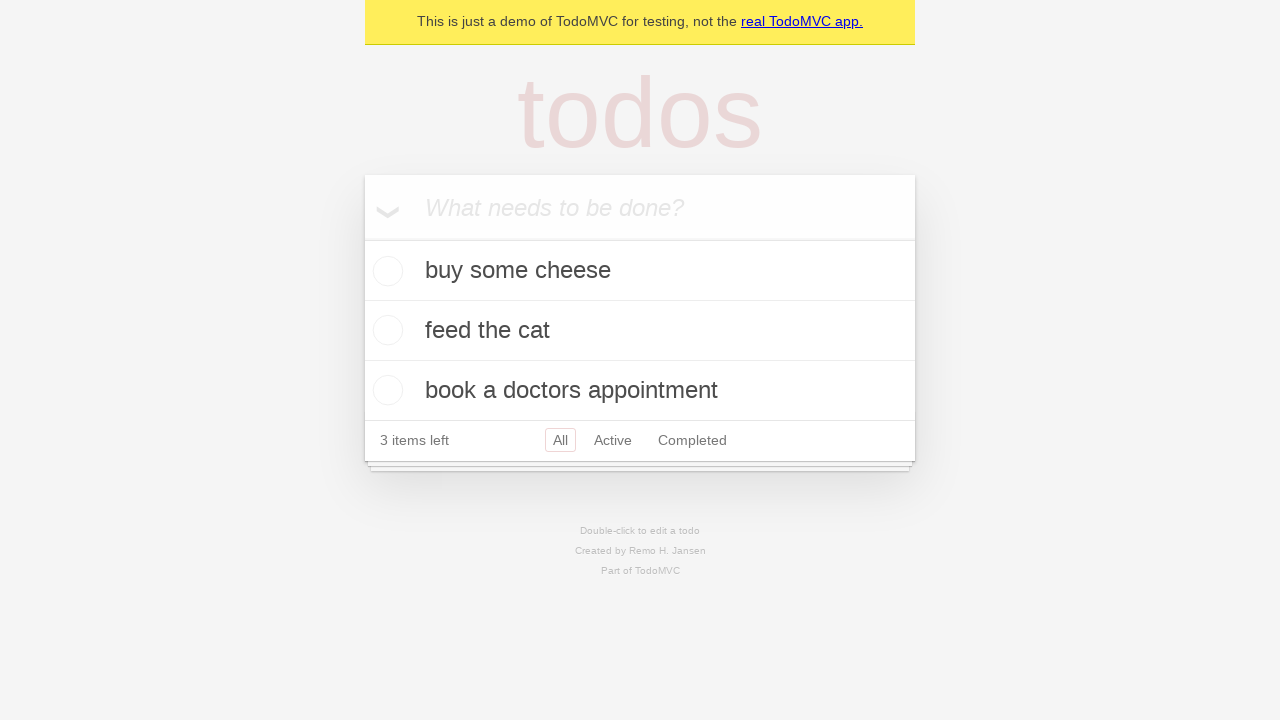

Double-clicked second todo item to enter edit mode at (640, 331) on internal:testid=[data-testid="todo-item"s] >> nth=1
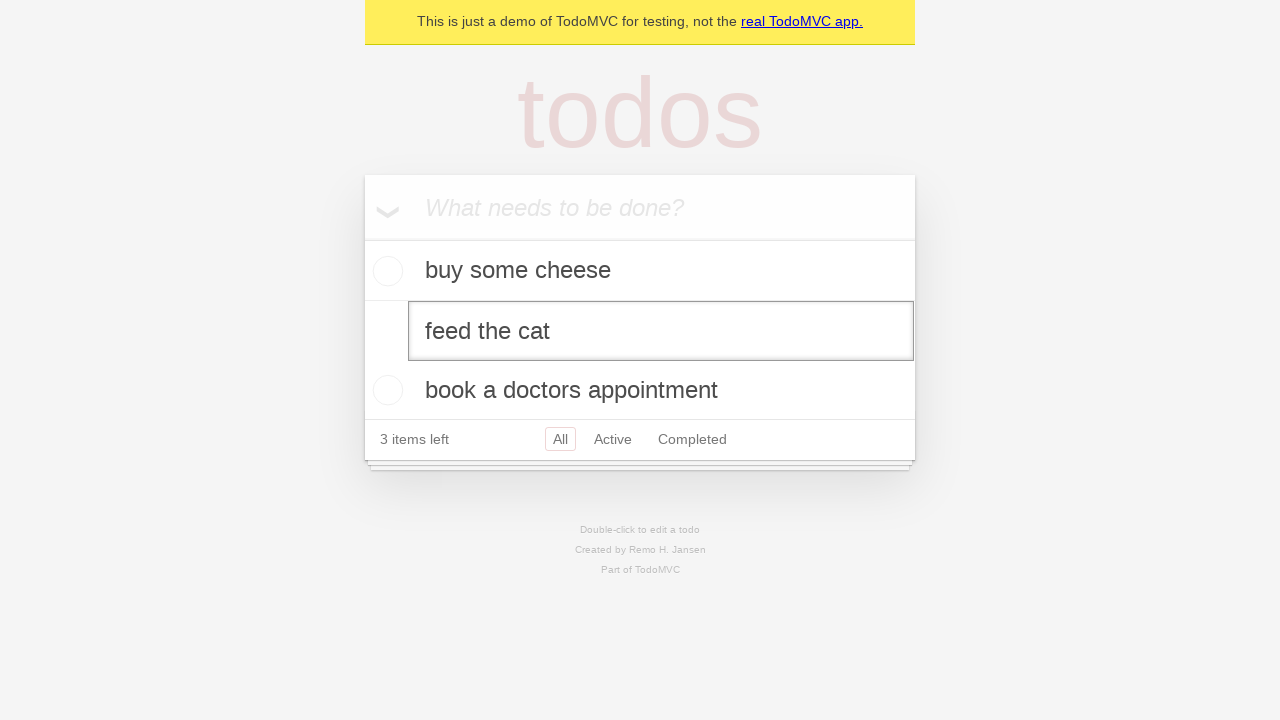

Filled edit textbox with new text 'buy some sausages' on internal:testid=[data-testid="todo-item"s] >> nth=1 >> internal:role=textbox[nam
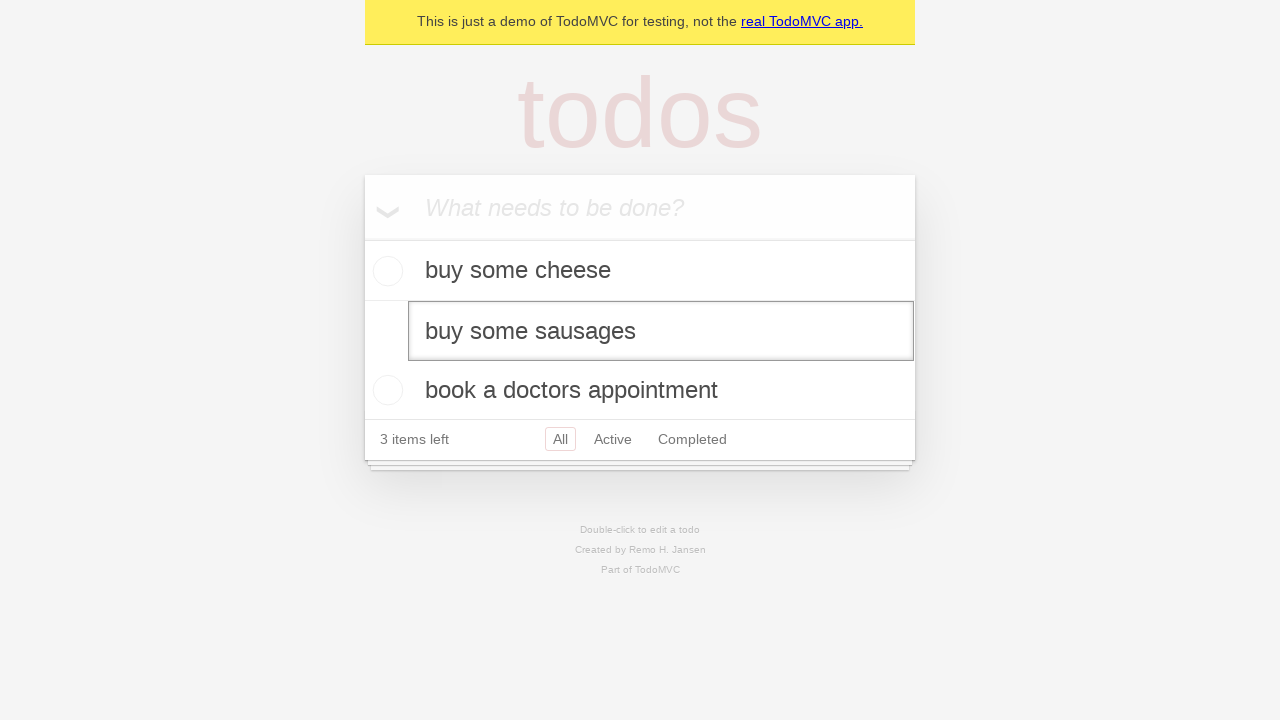

Pressed Escape to cancel edit and verify changes are discarded on internal:testid=[data-testid="todo-item"s] >> nth=1 >> internal:role=textbox[nam
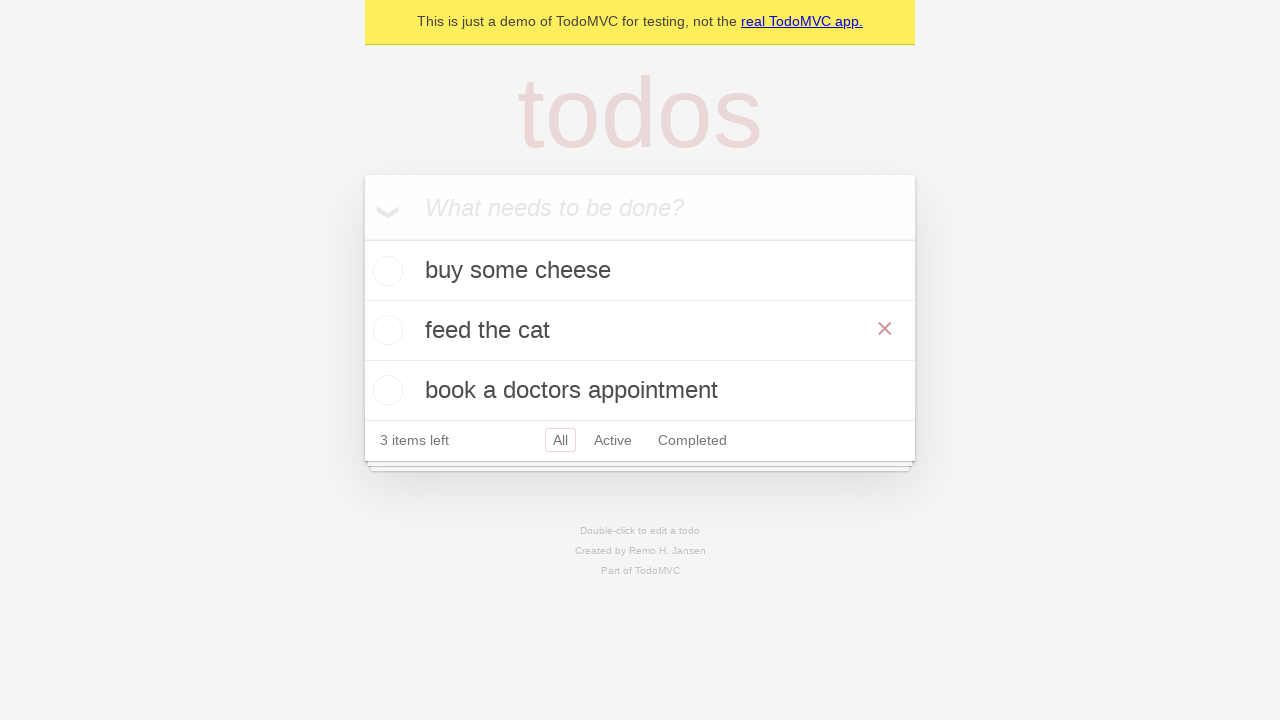

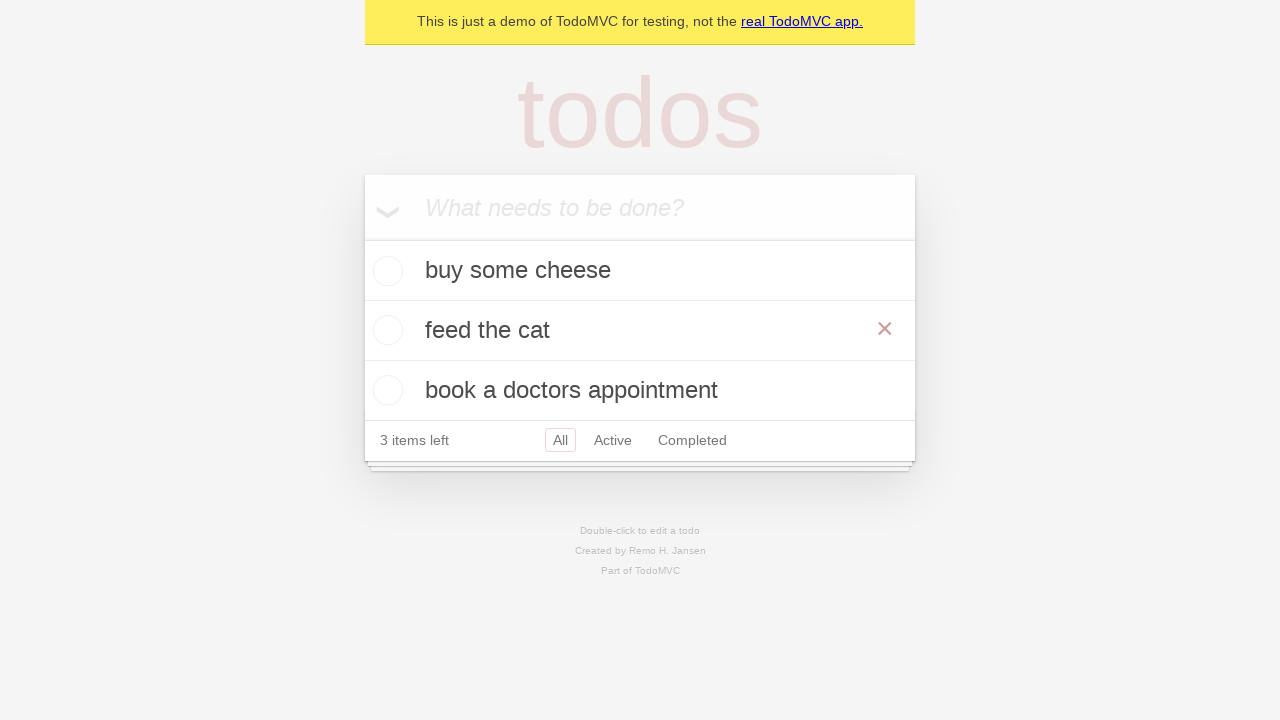